Tests radio button functionality by clicking on the Impressive radio button and verifying it displays success message

Starting URL: https://demoqa.com/radio-button

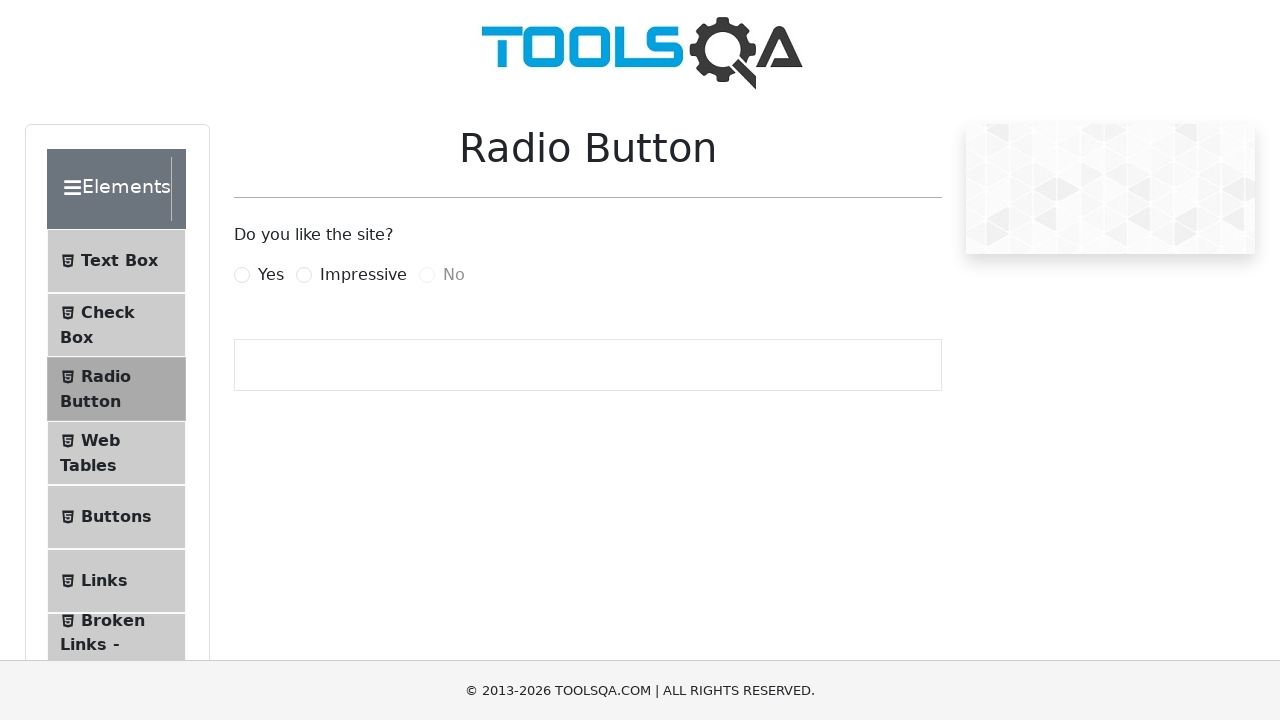

Clicked on the Impressive radio button at (363, 275) on label[for='impressiveRadio']
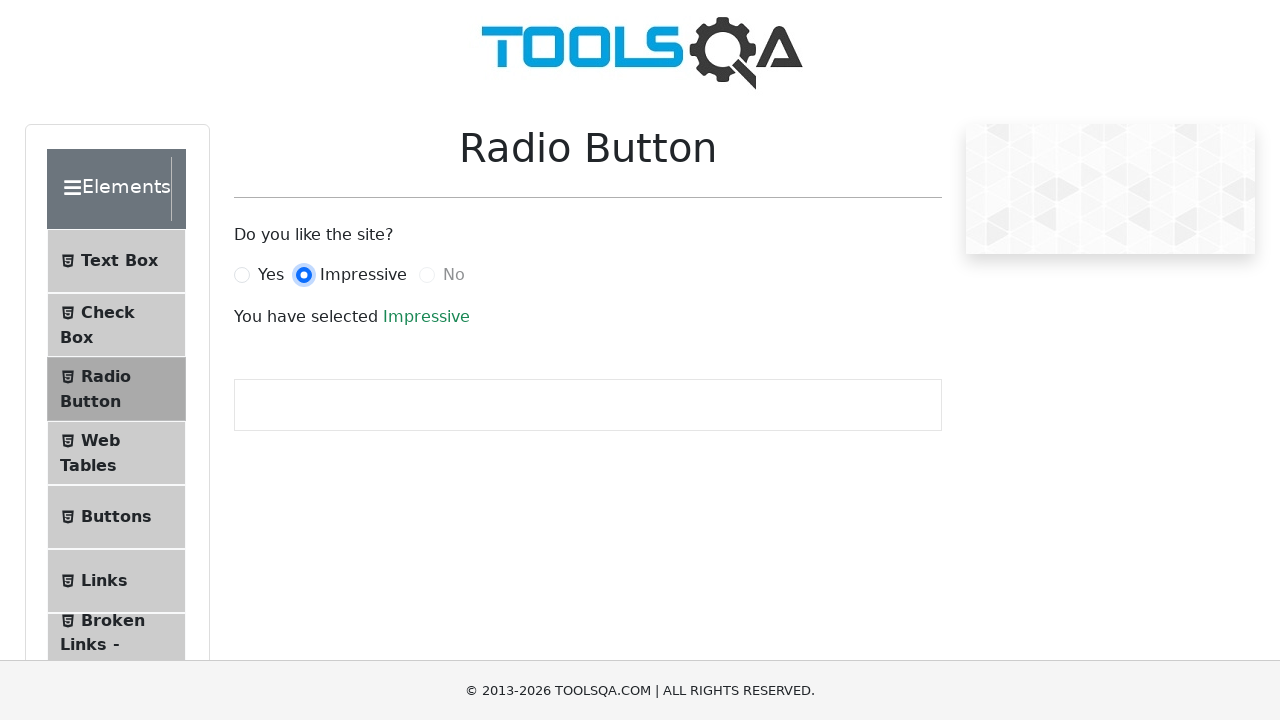

Waited for success message to appear
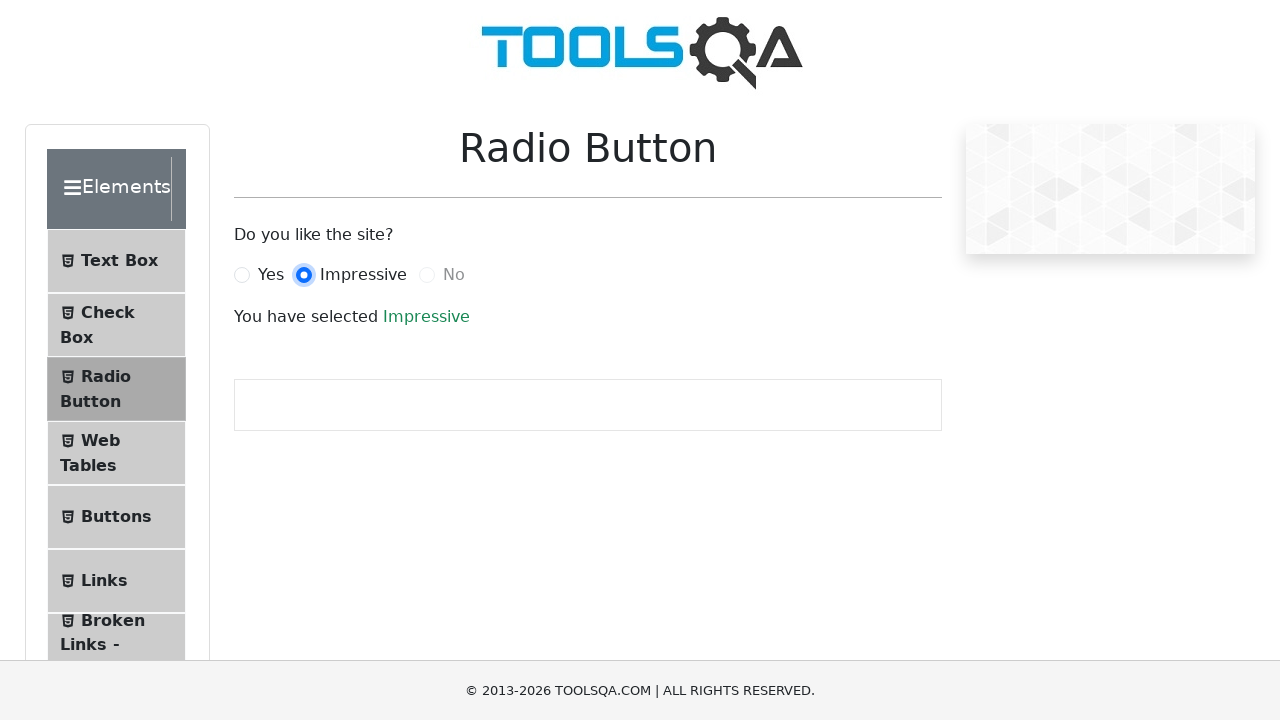

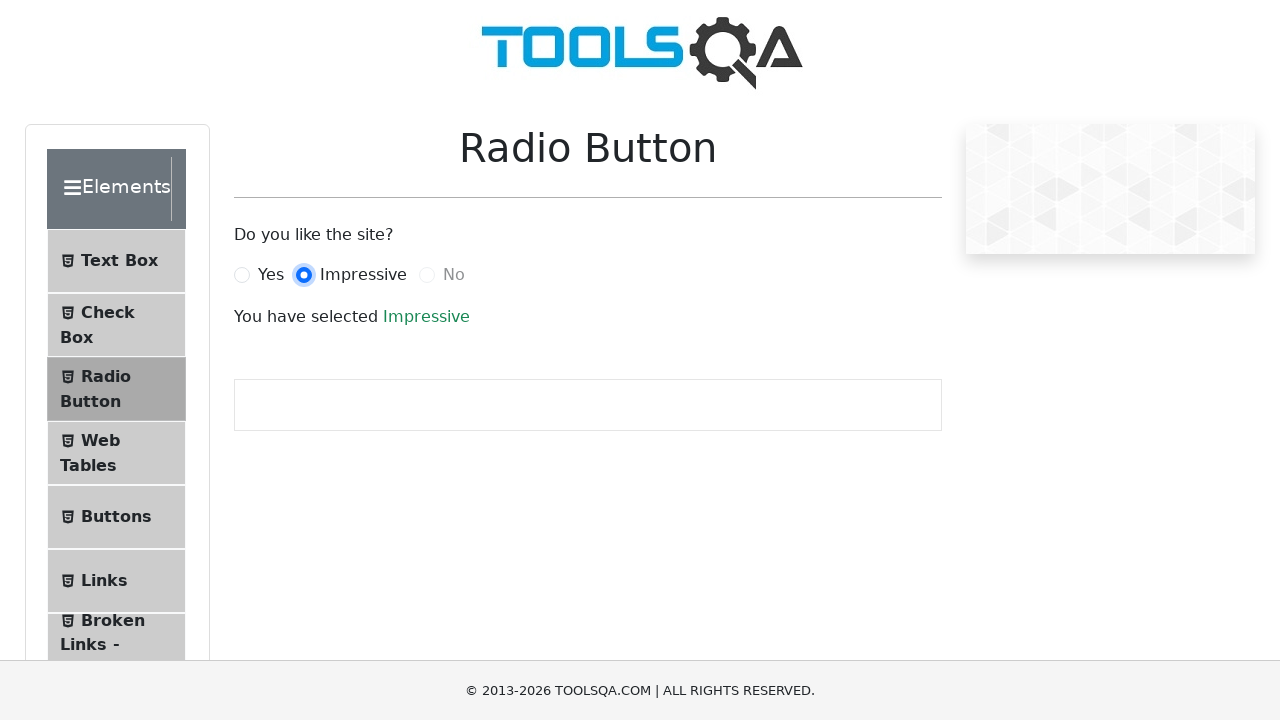